Tests dropdown selection functionality by selecting options using different methods (index, visible text, and value) from an old-style select menu

Starting URL: https://demoqa.com/select-menu

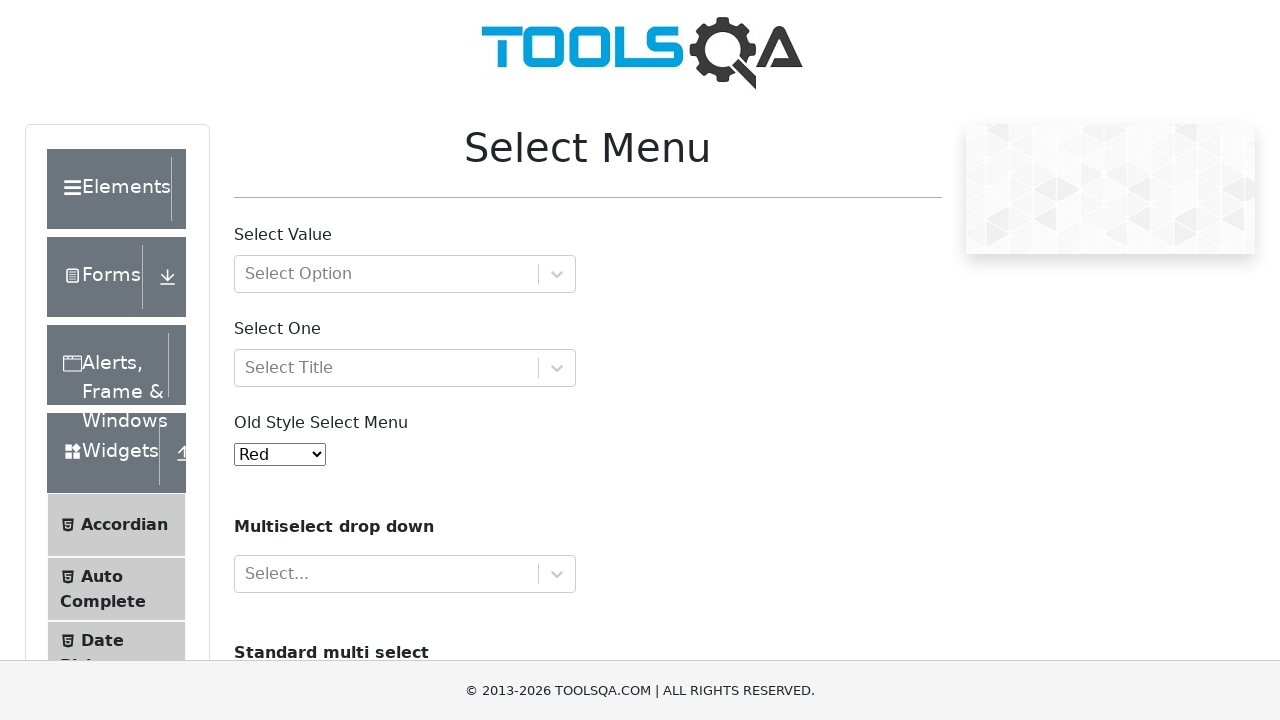

Located the old-style select menu element
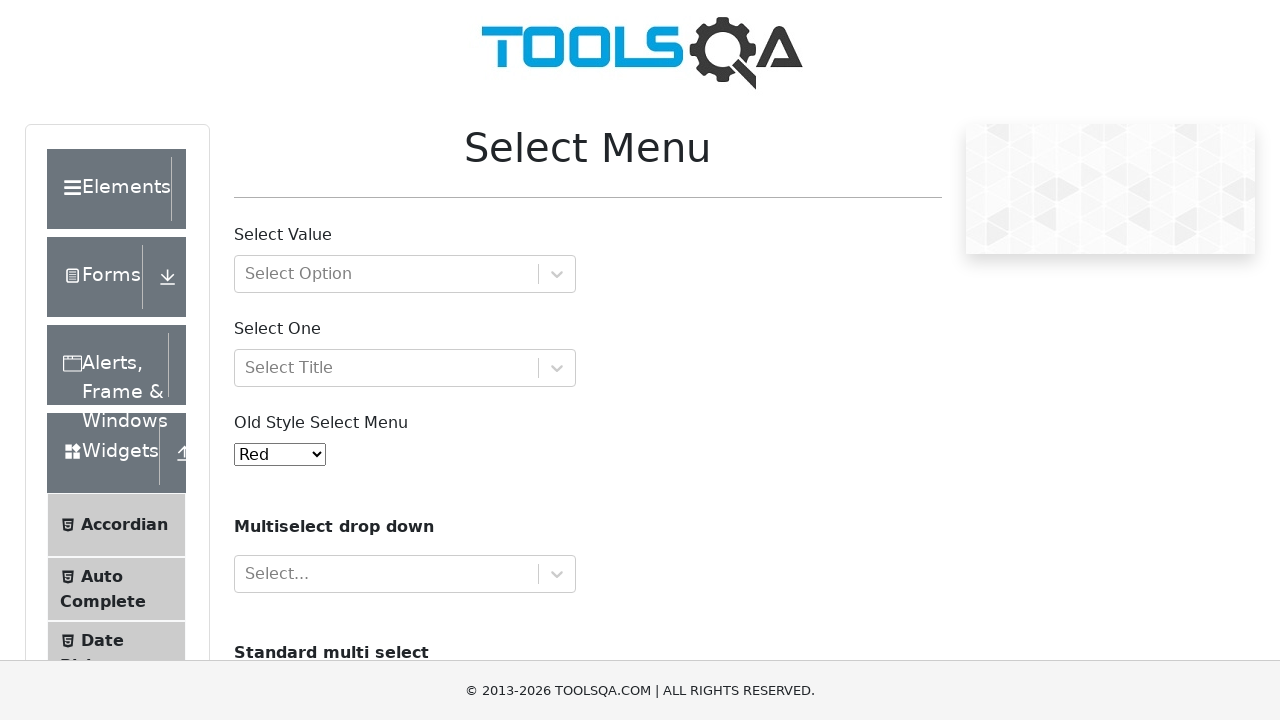

Retrieved all dropdown options
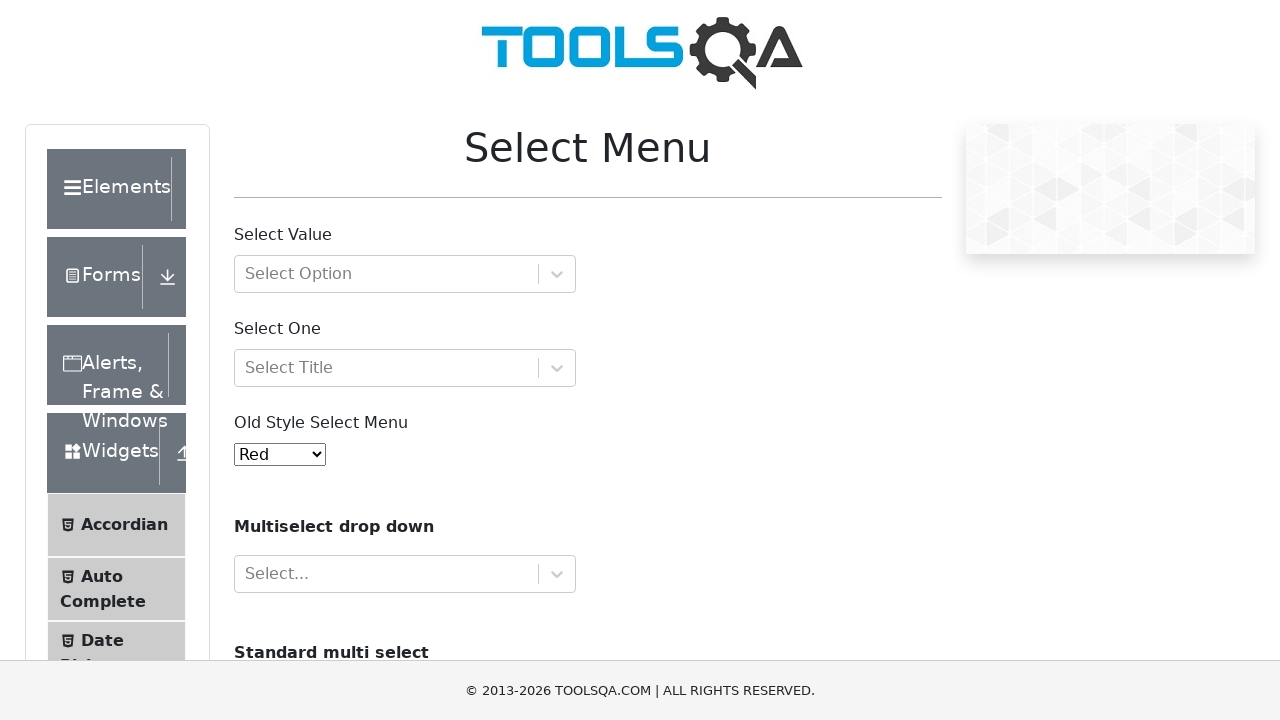

Selected 'Purple' option using index 3 on #oldSelectMenu
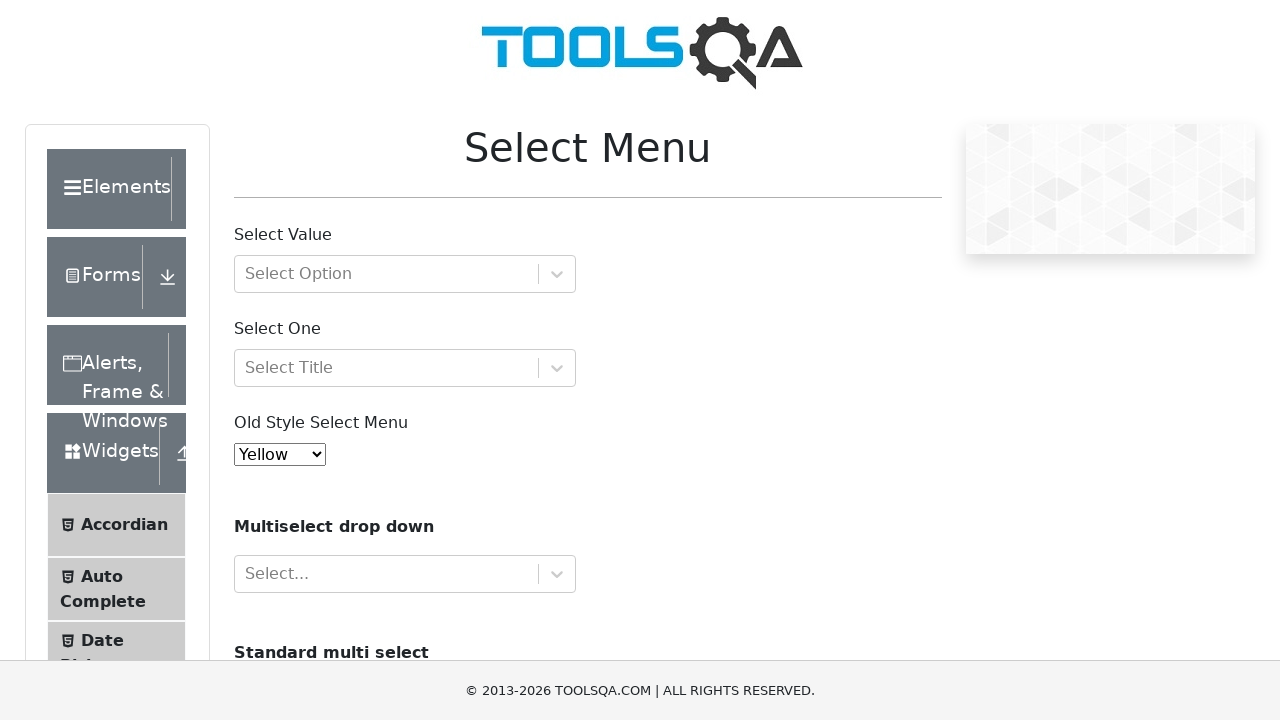

Selected 'Magenta' option using visible text on #oldSelectMenu
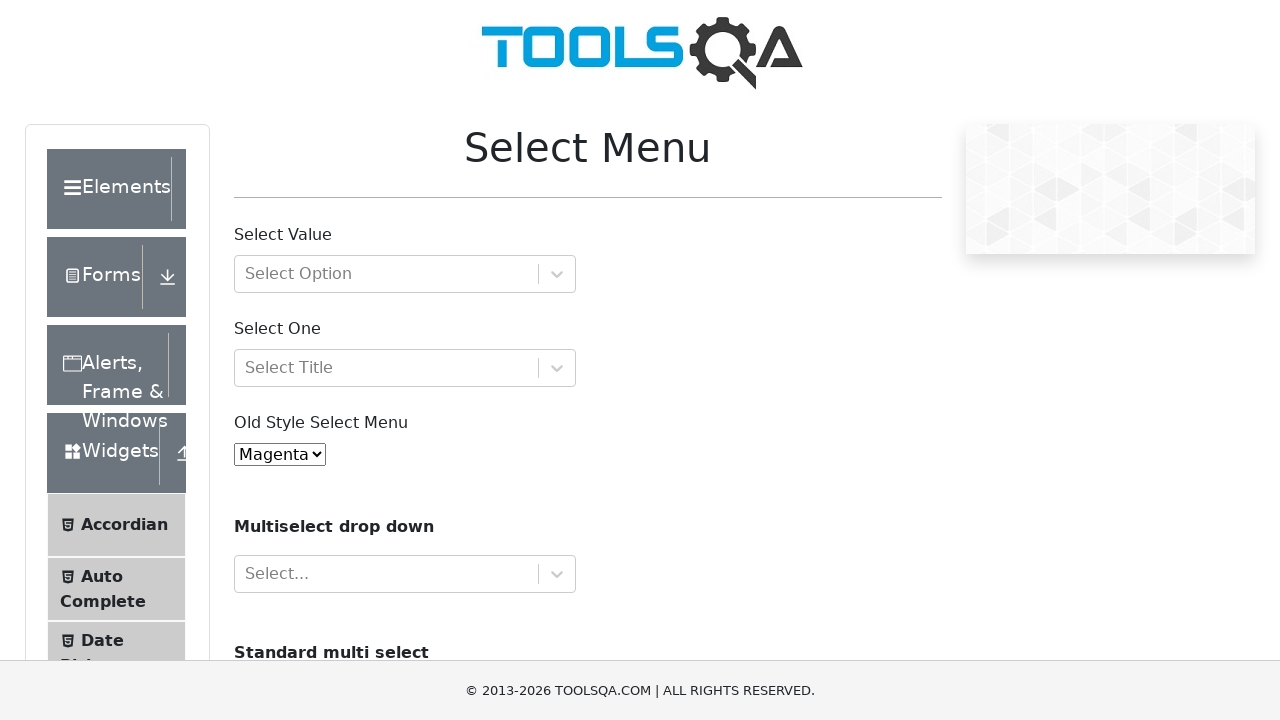

Selected option with value '2' on #oldSelectMenu
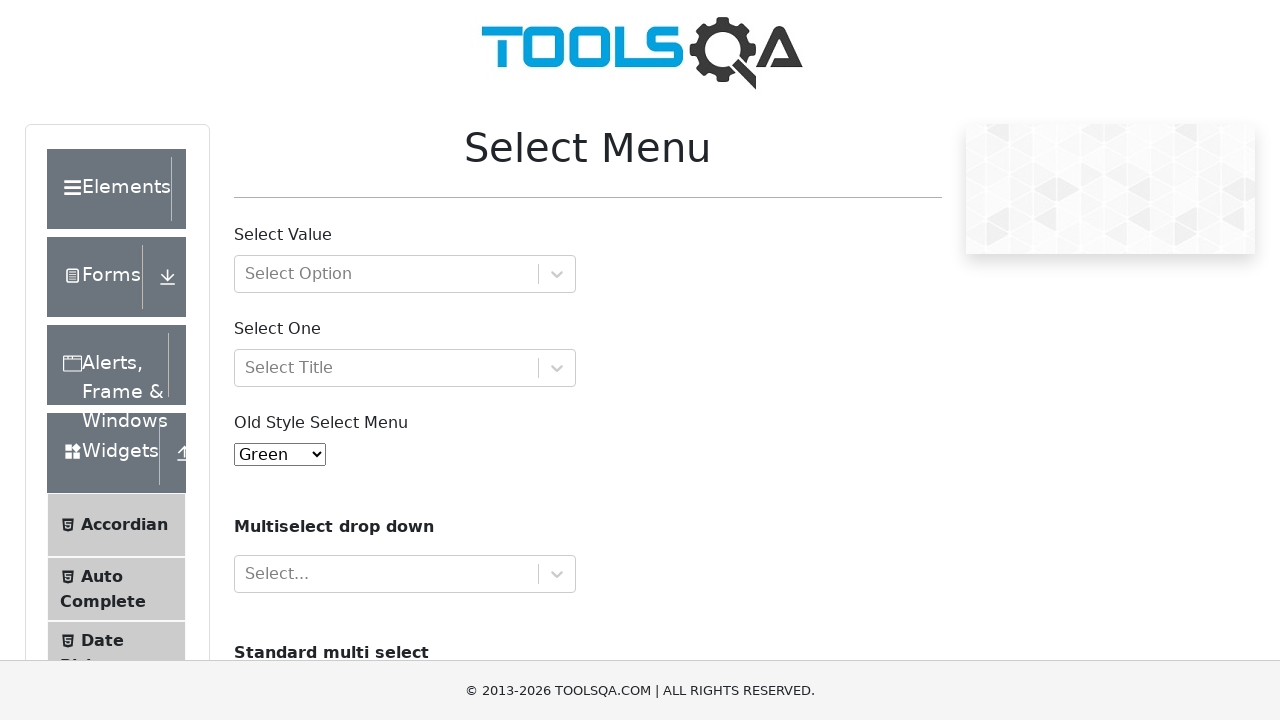

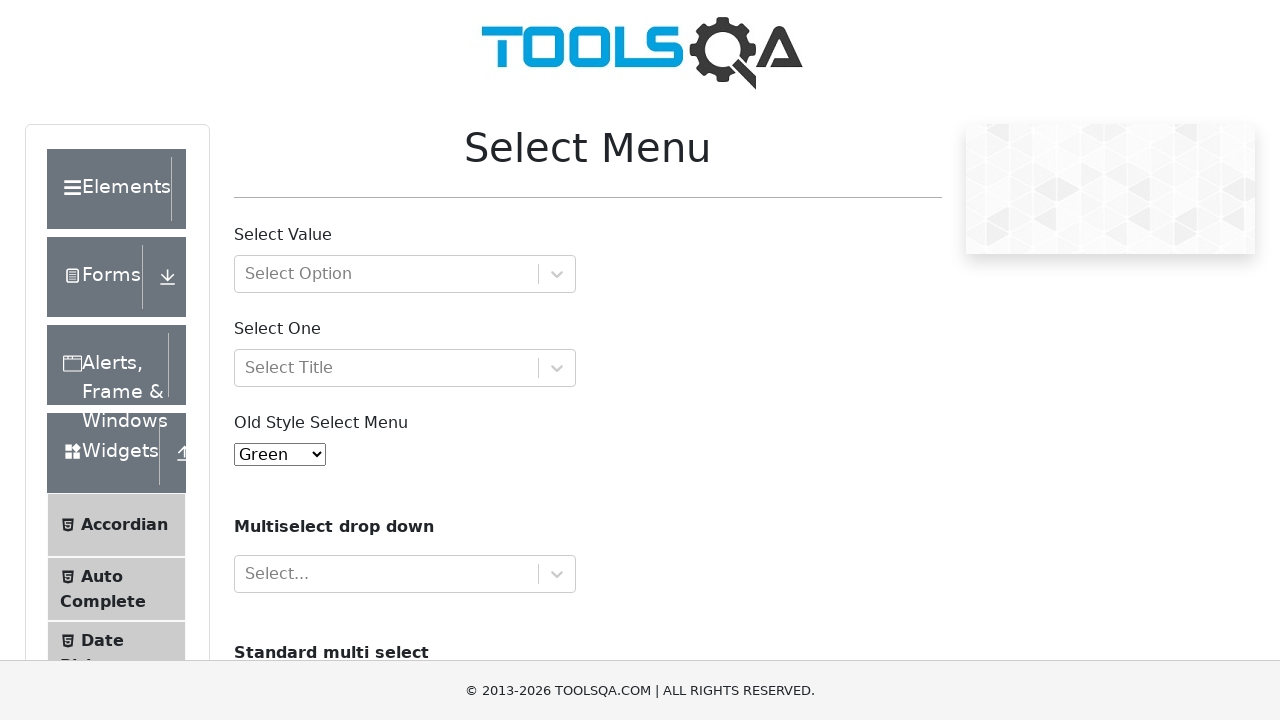